Tests browser window resizing functionality by setting different window dimensions

Starting URL: https://vctcpune.com/selenium/practice.html

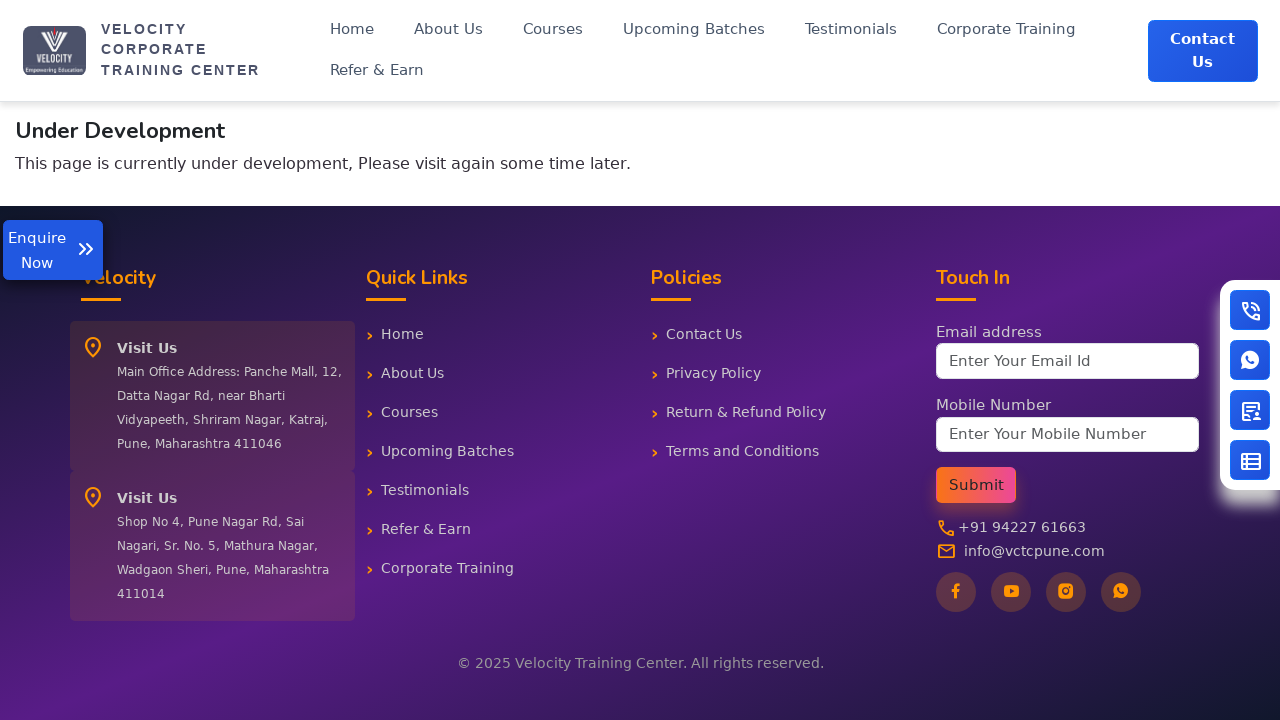

Retrieved current viewport size
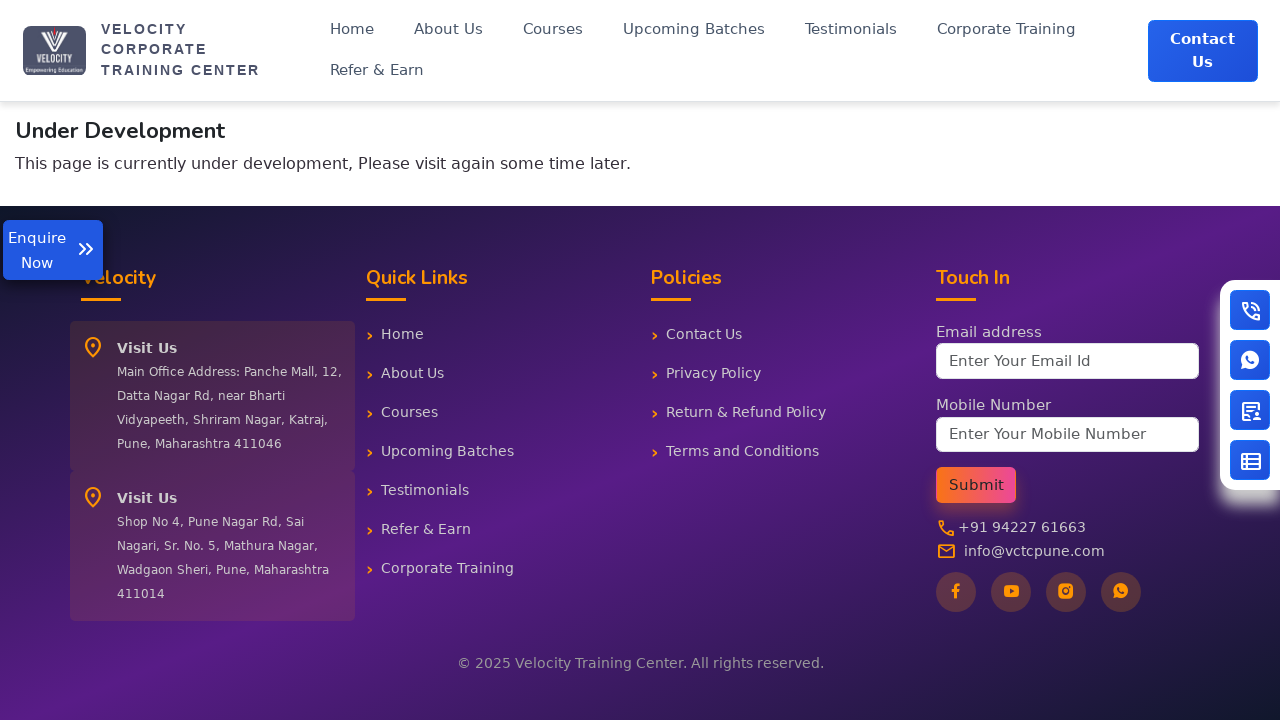

Set viewport size to narrow and tall (190x900)
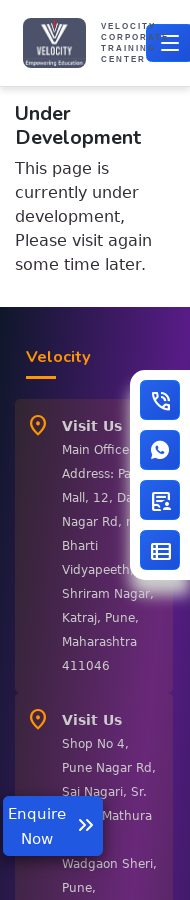

Waited 1000ms for narrow viewport to render
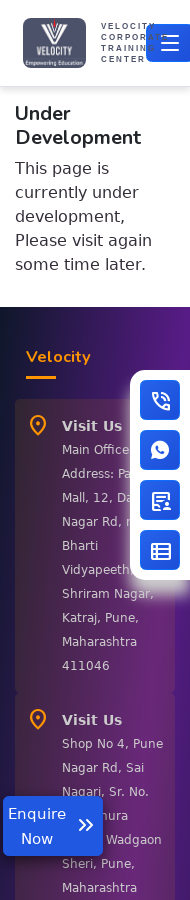

Set viewport size to wide and short (1900x100)
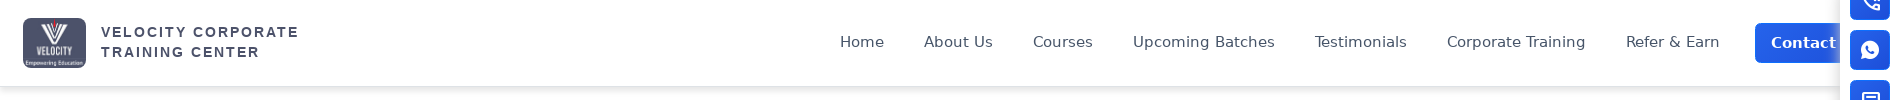

Waited 1000ms for wide viewport to render
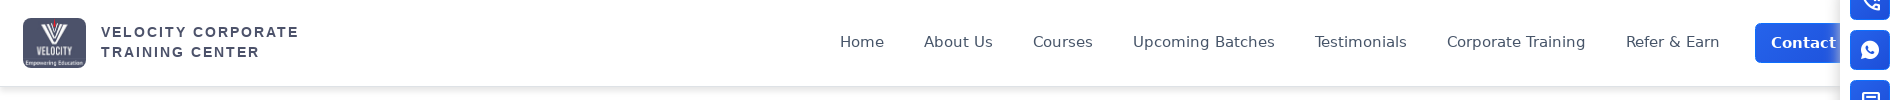

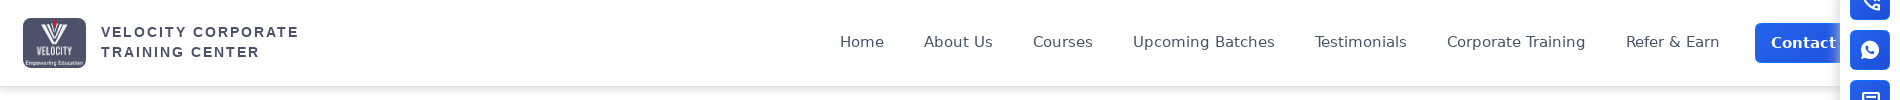